Tests page scrolling functionality by scrolling down and then back up on the TechPro Education website

Starting URL: https://techproeducation.com

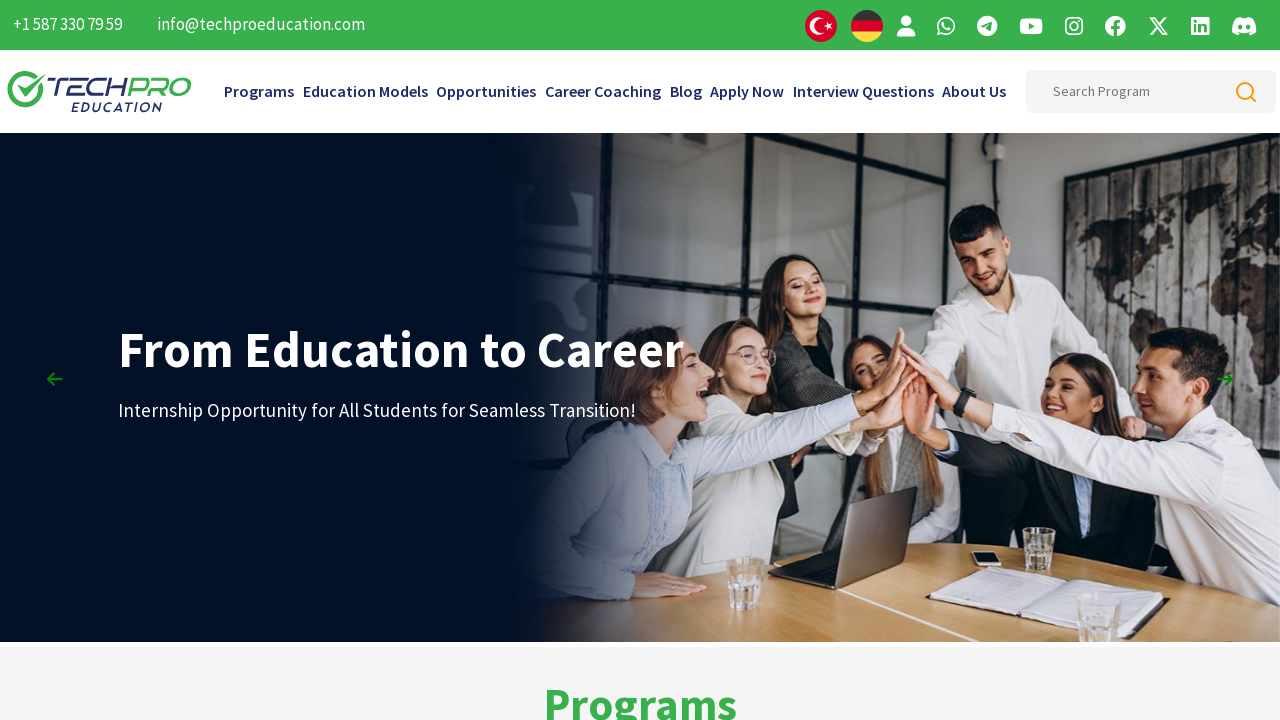

Scrolled down page (first scroll)
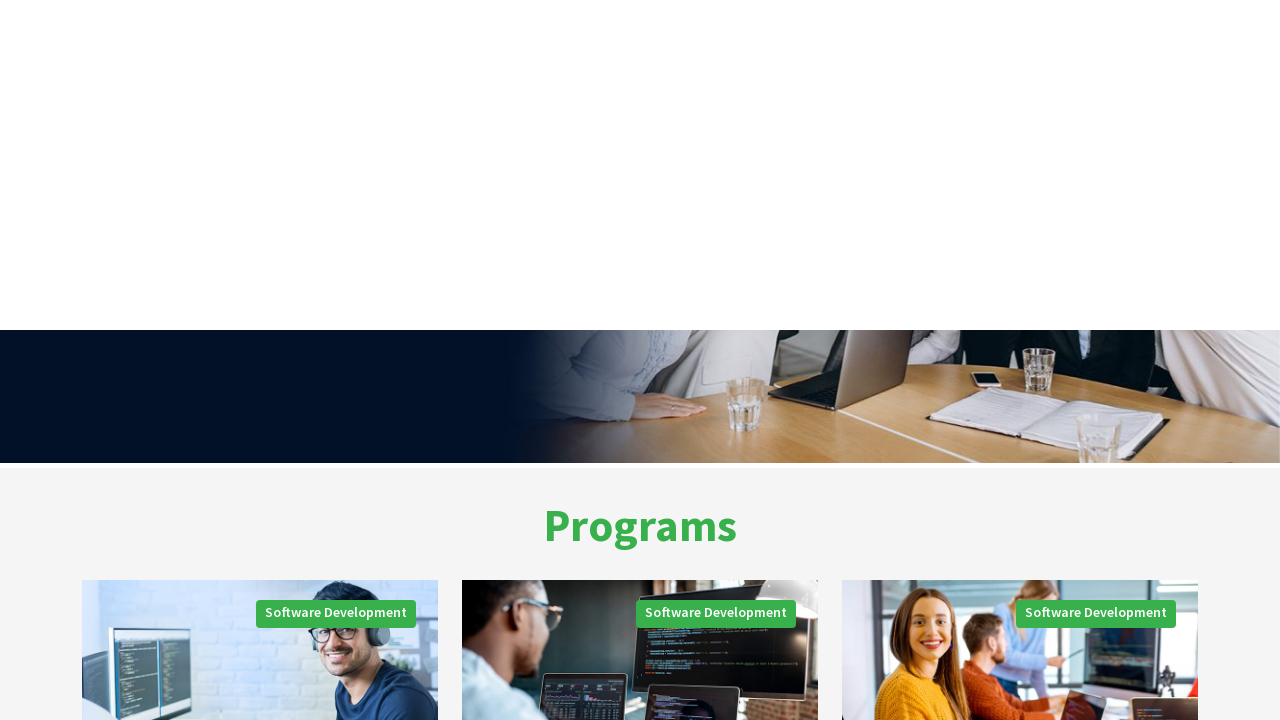

Waited 2 seconds after first page down
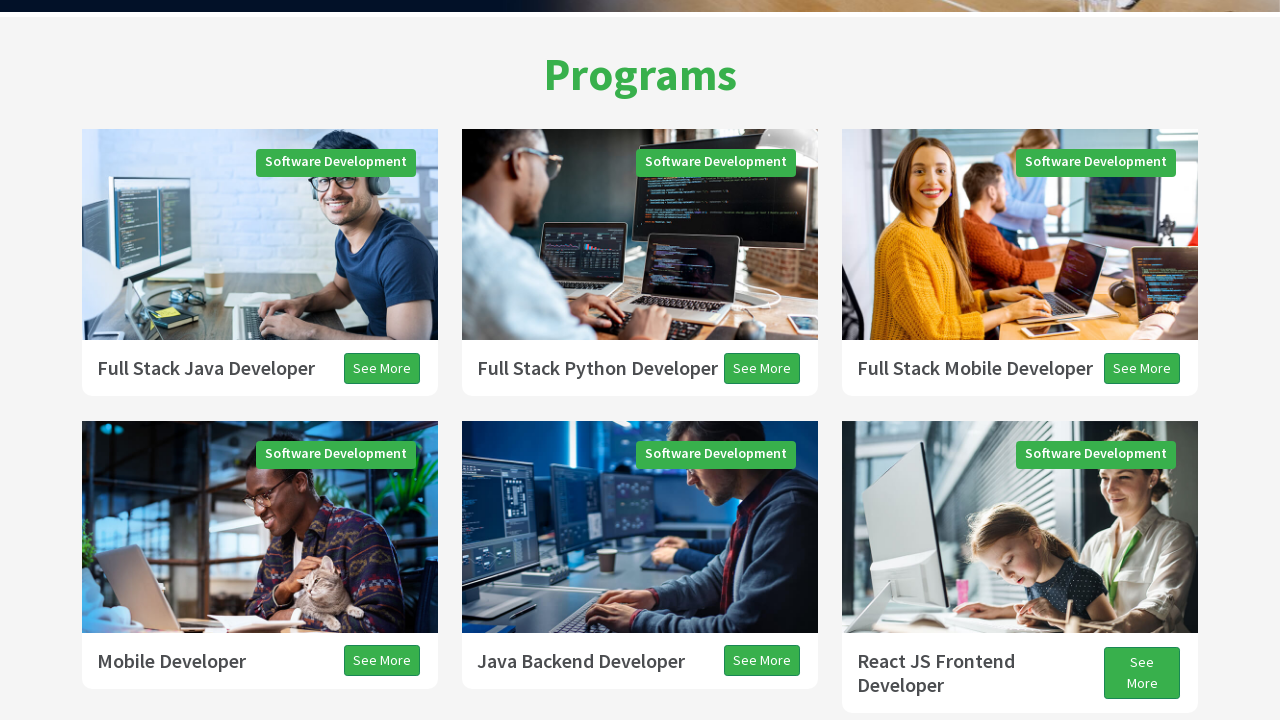

Scrolled down page (second scroll)
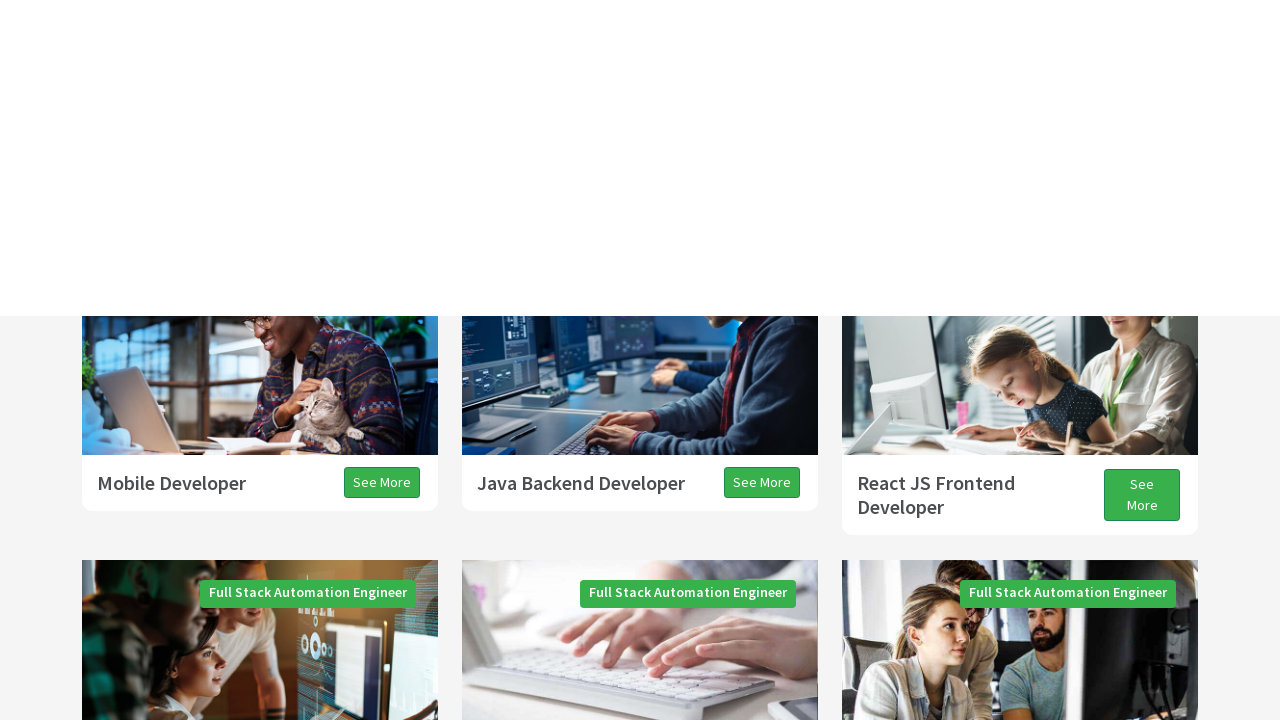

Waited 2 seconds after second page down
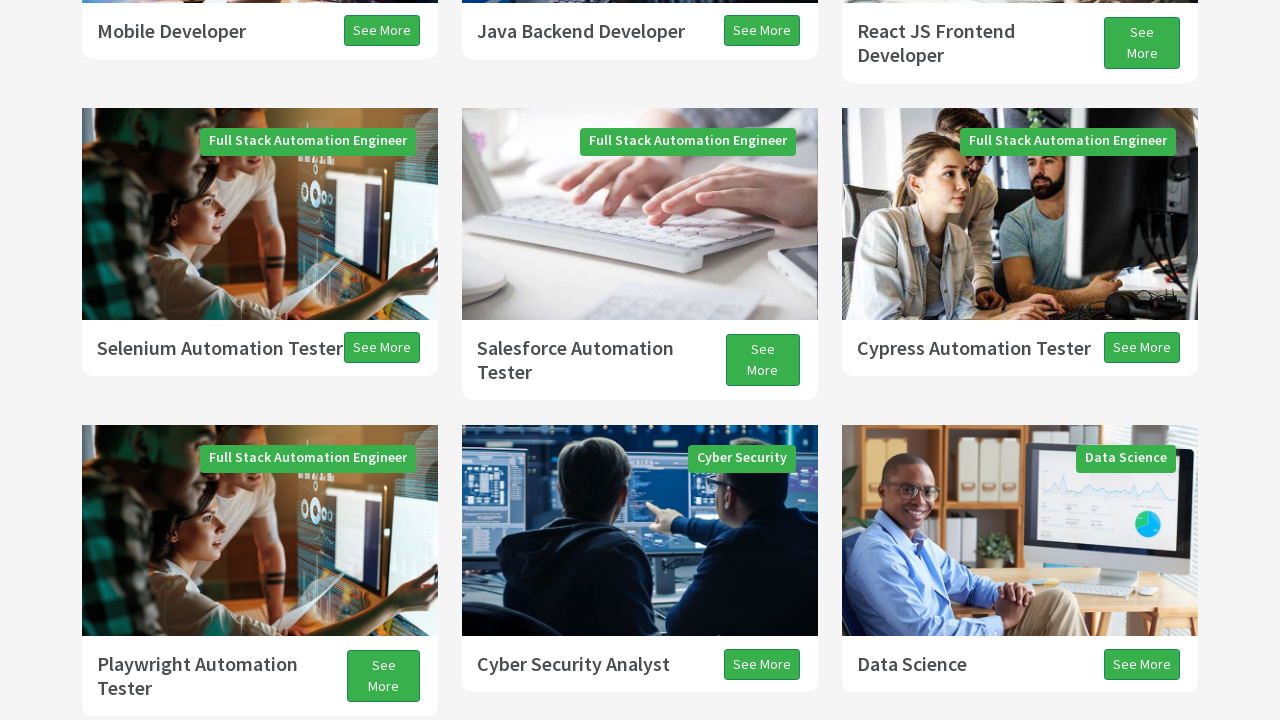

Scrolled down page (third scroll)
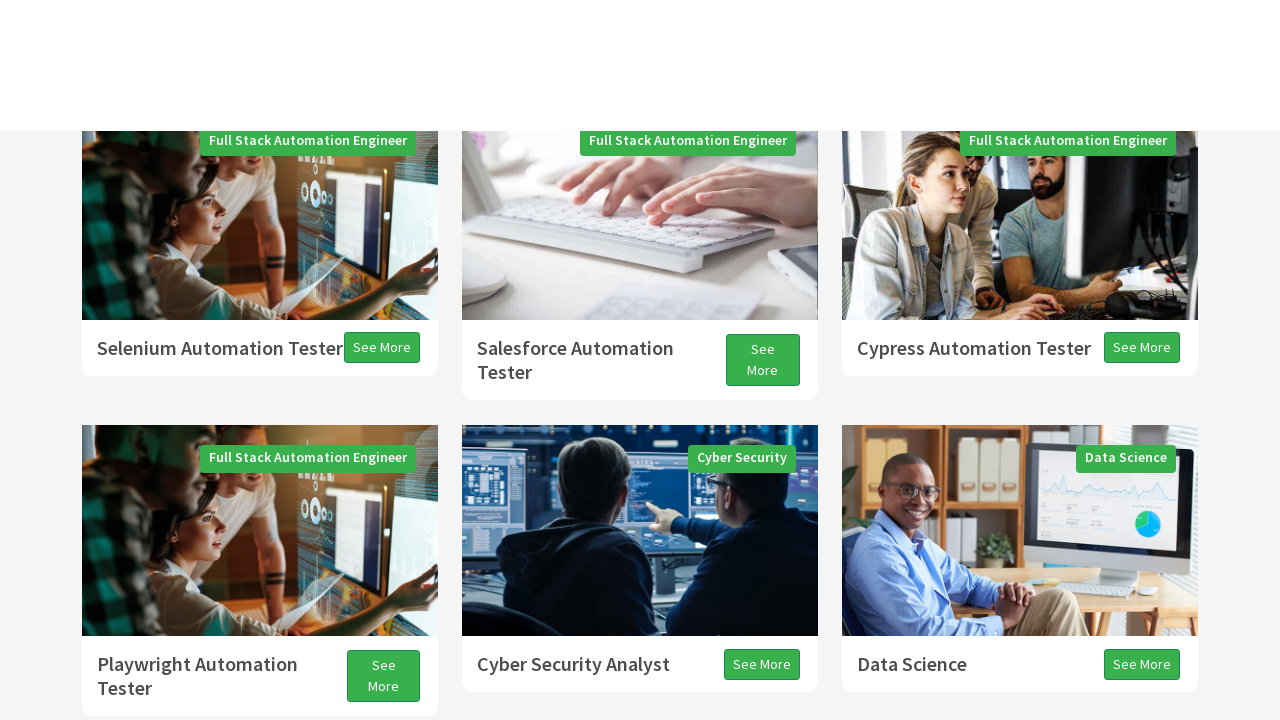

Waited 2 seconds after third page down
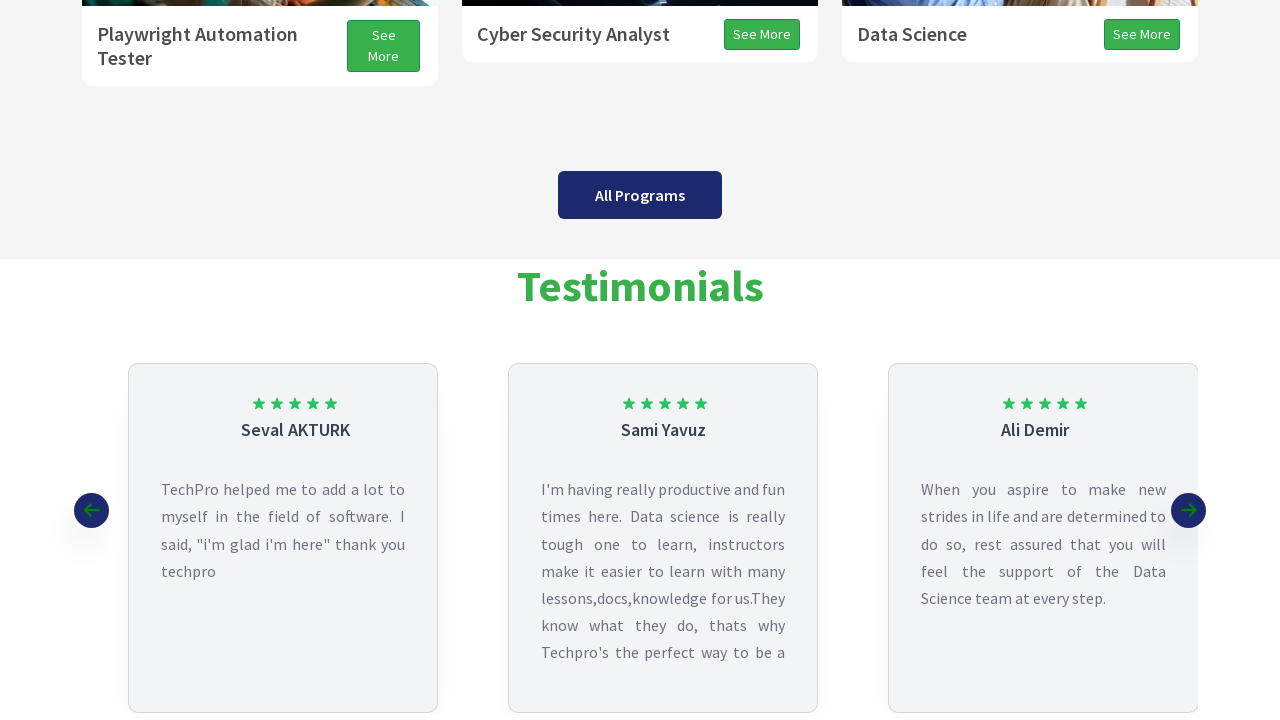

Scrolled up page (first scroll)
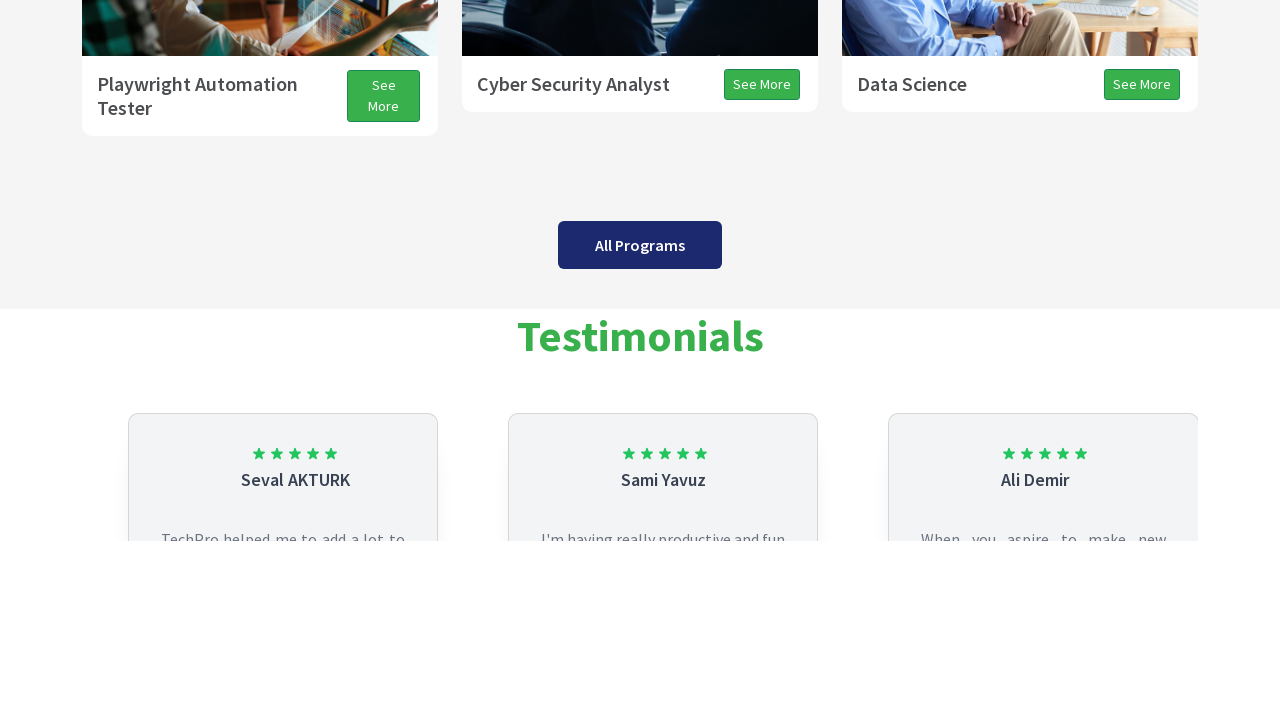

Waited 2 seconds after first page up
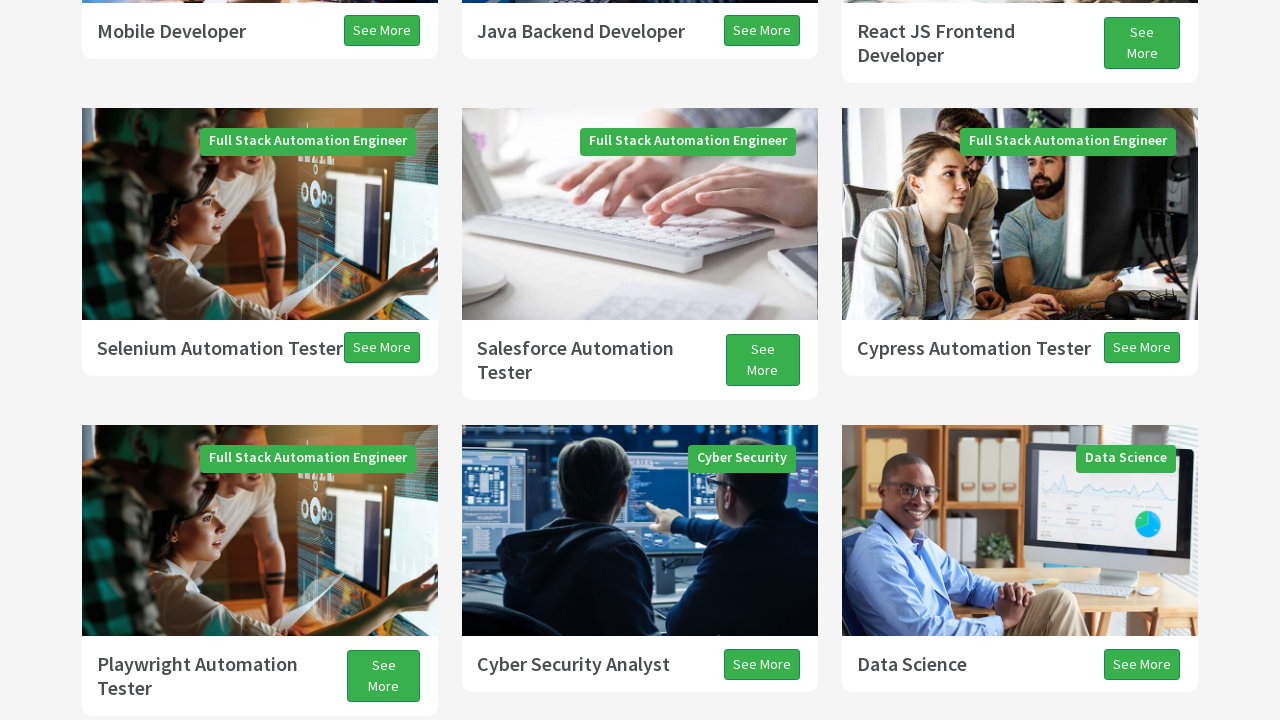

Scrolled up page (second scroll)
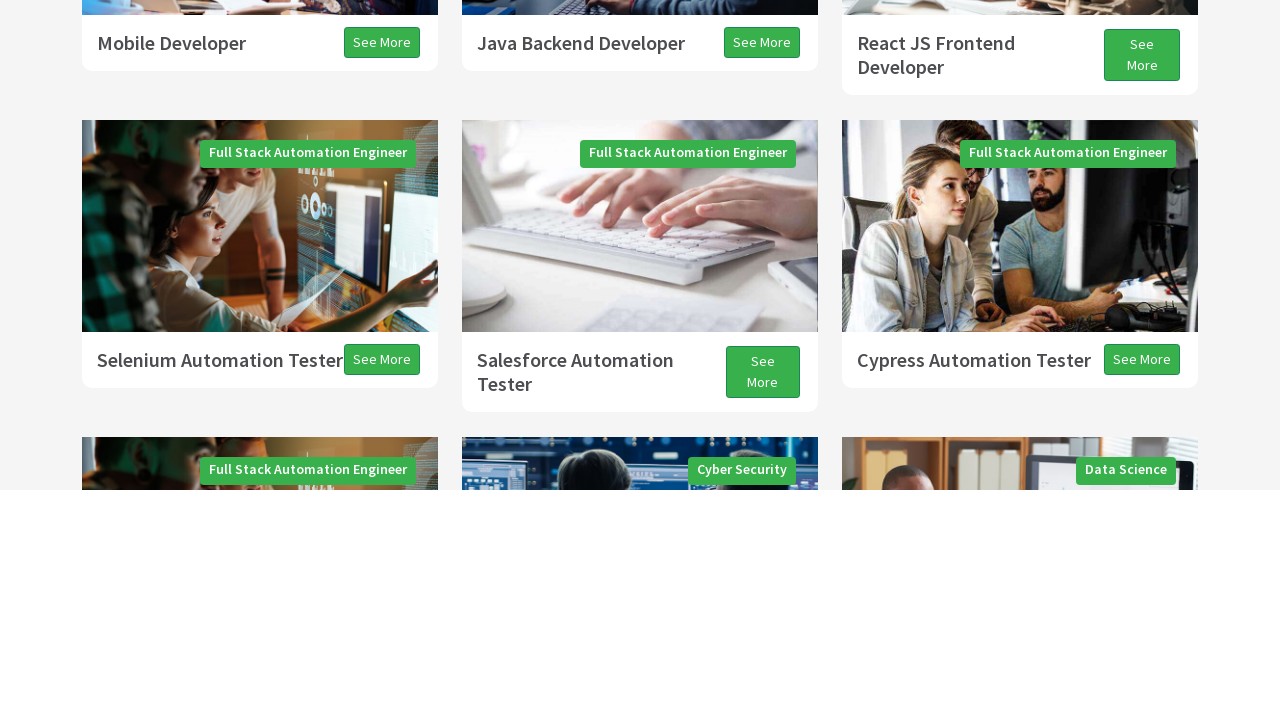

Waited 2 seconds after second page up
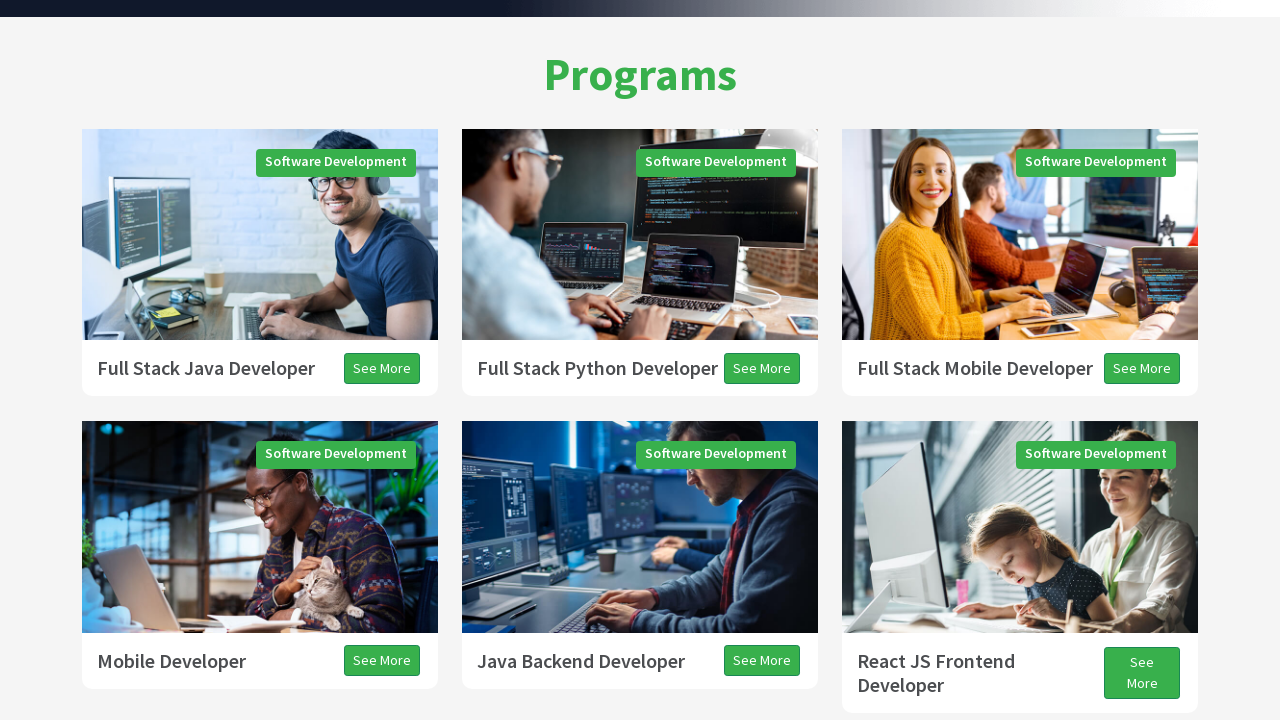

Scrolled up page (third scroll)
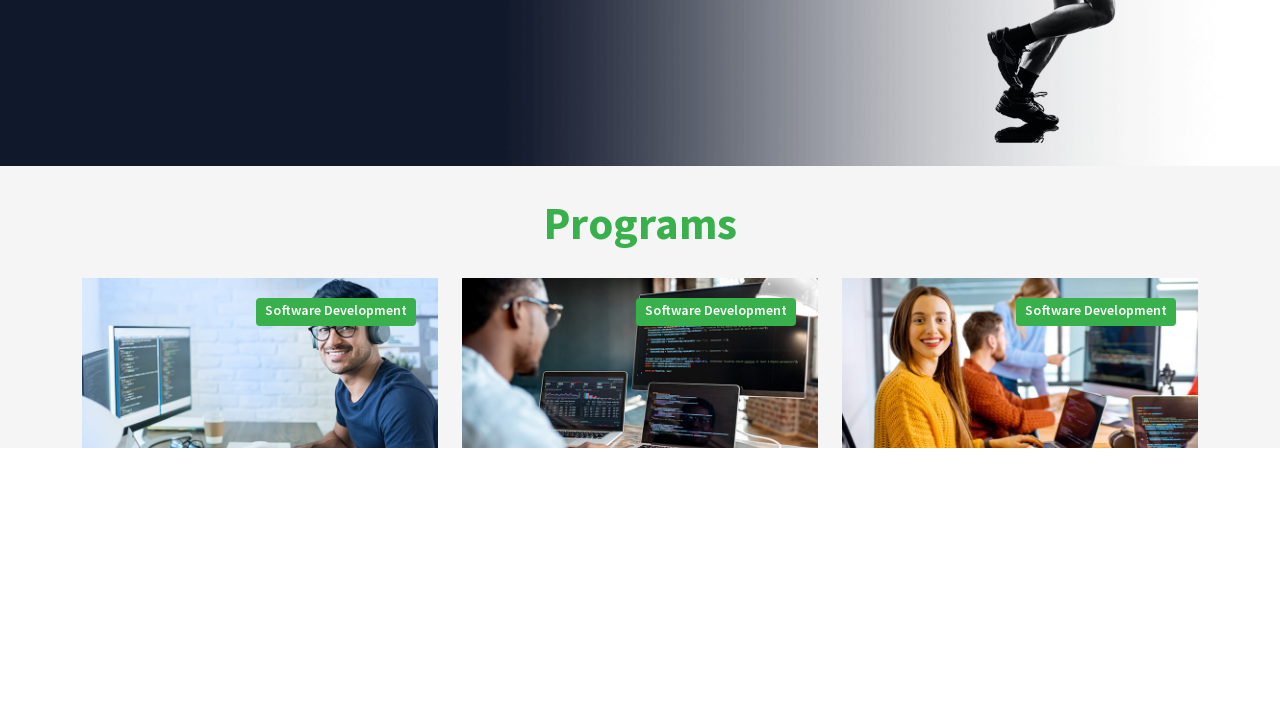

Waited 2 seconds after third page up
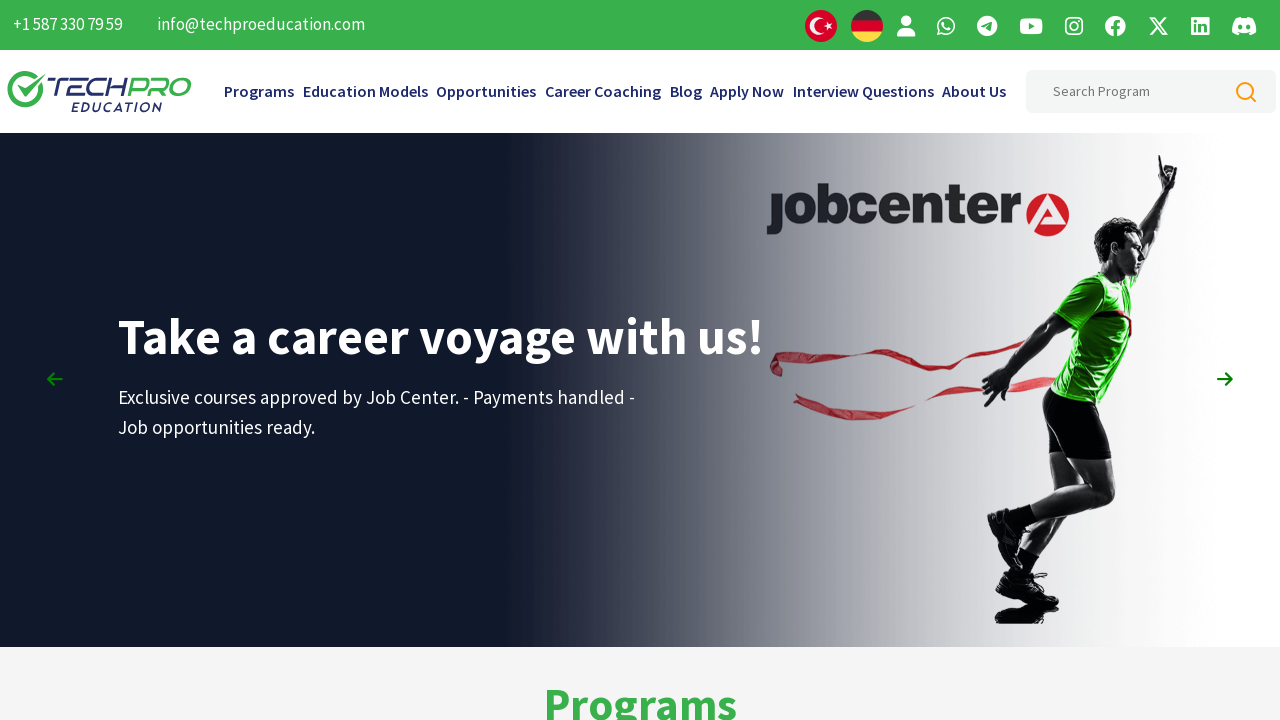

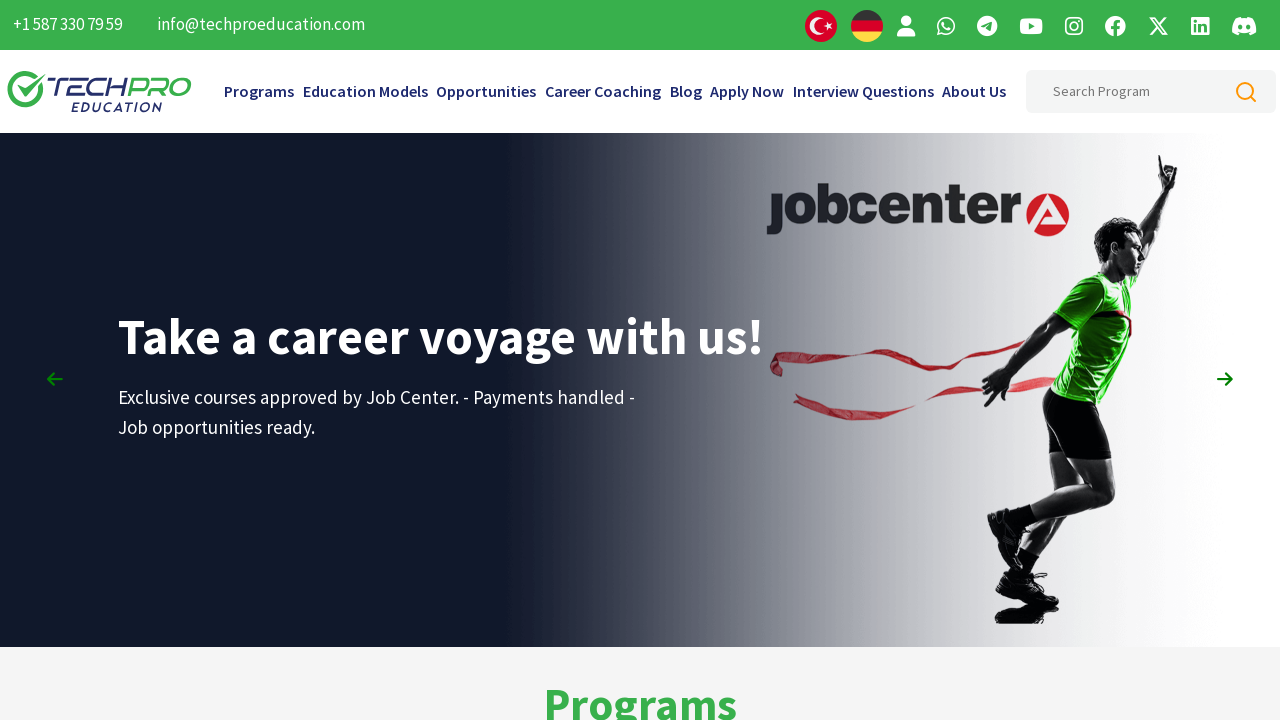